Tests radio button selection by clicking Yes and Impressive options and verifying selection states

Starting URL: https://demoqa.com/radio-button

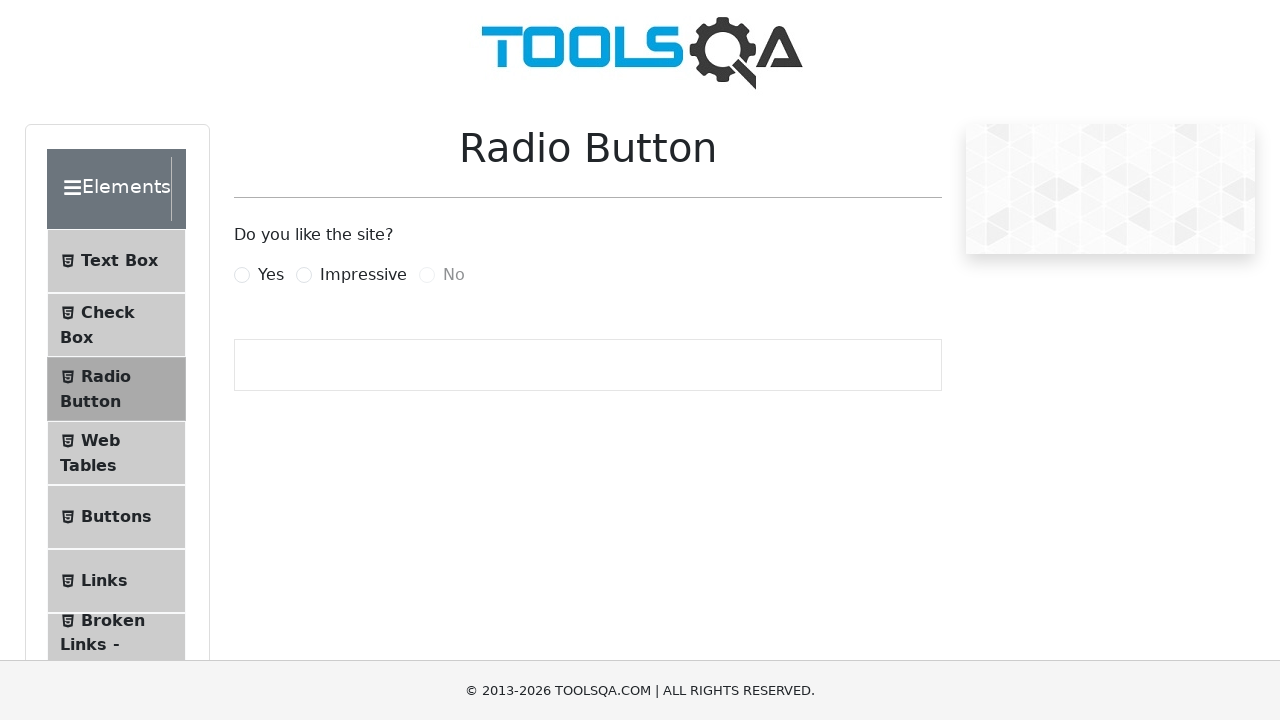

Clicked Yes radio button at (271, 275) on [for='yesRadio']
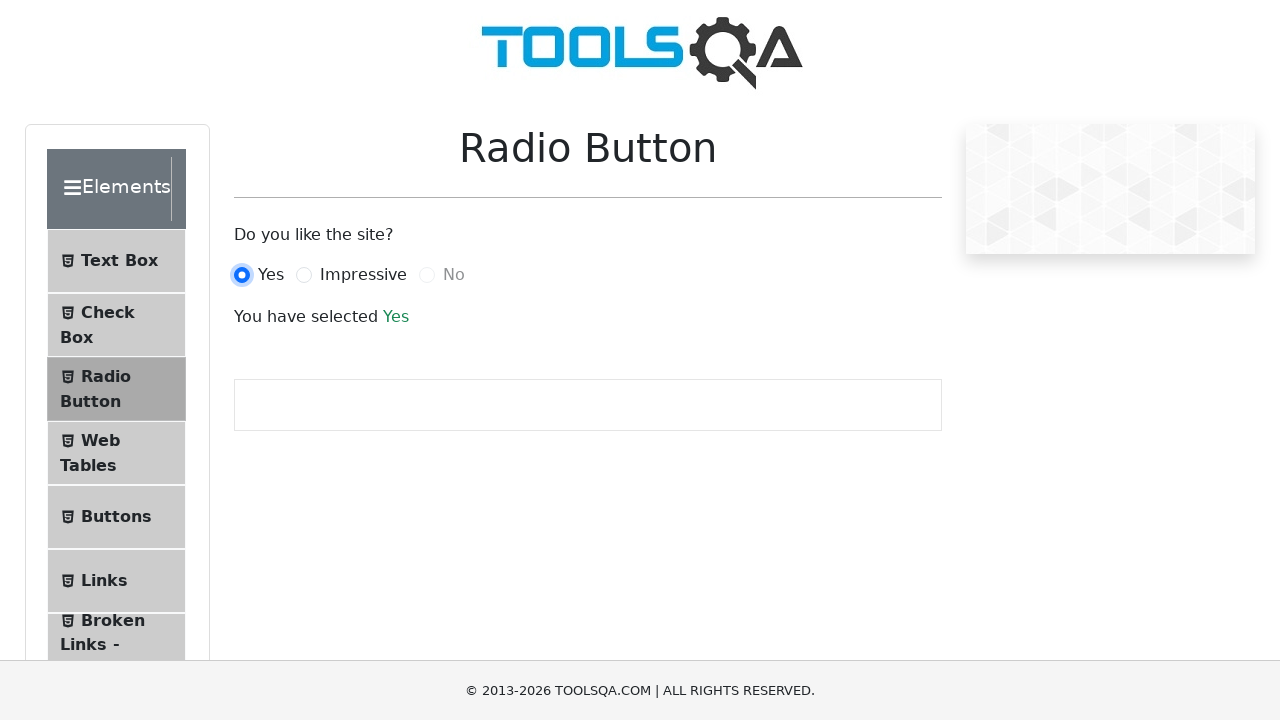

Waited for result text to appear
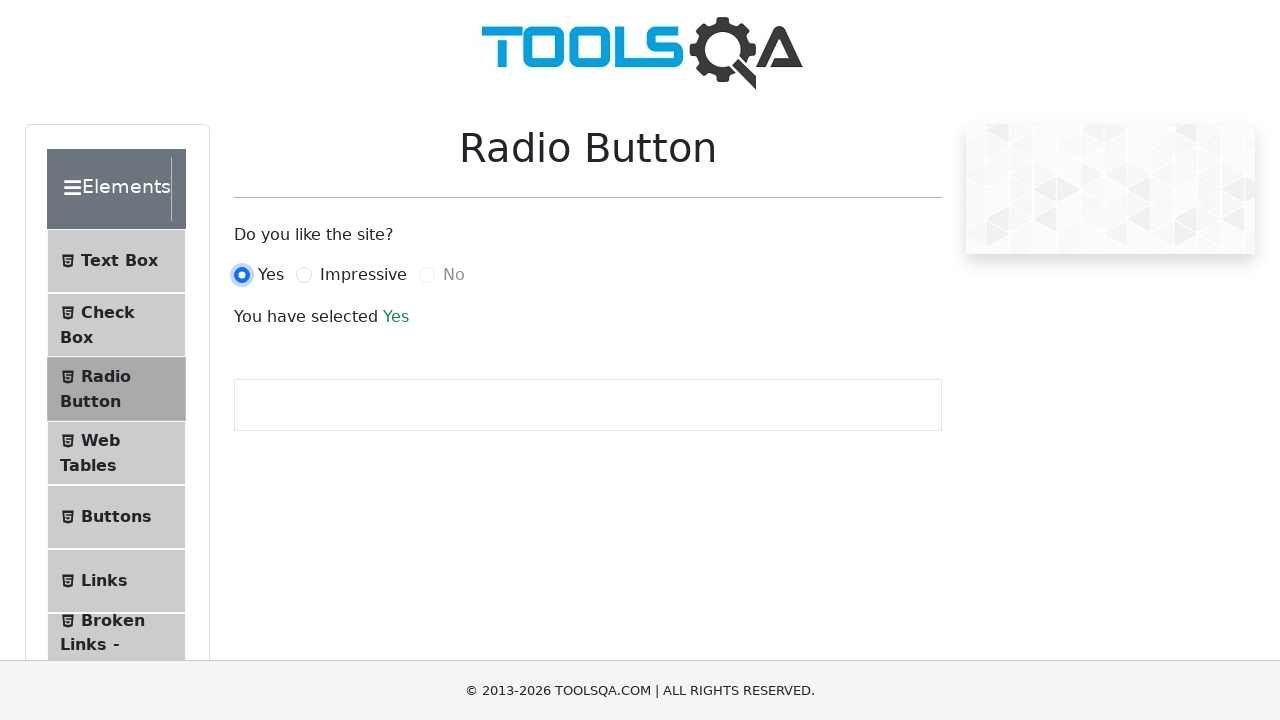

Clicked Impressive radio button at (363, 275) on [for='impressiveRadio']
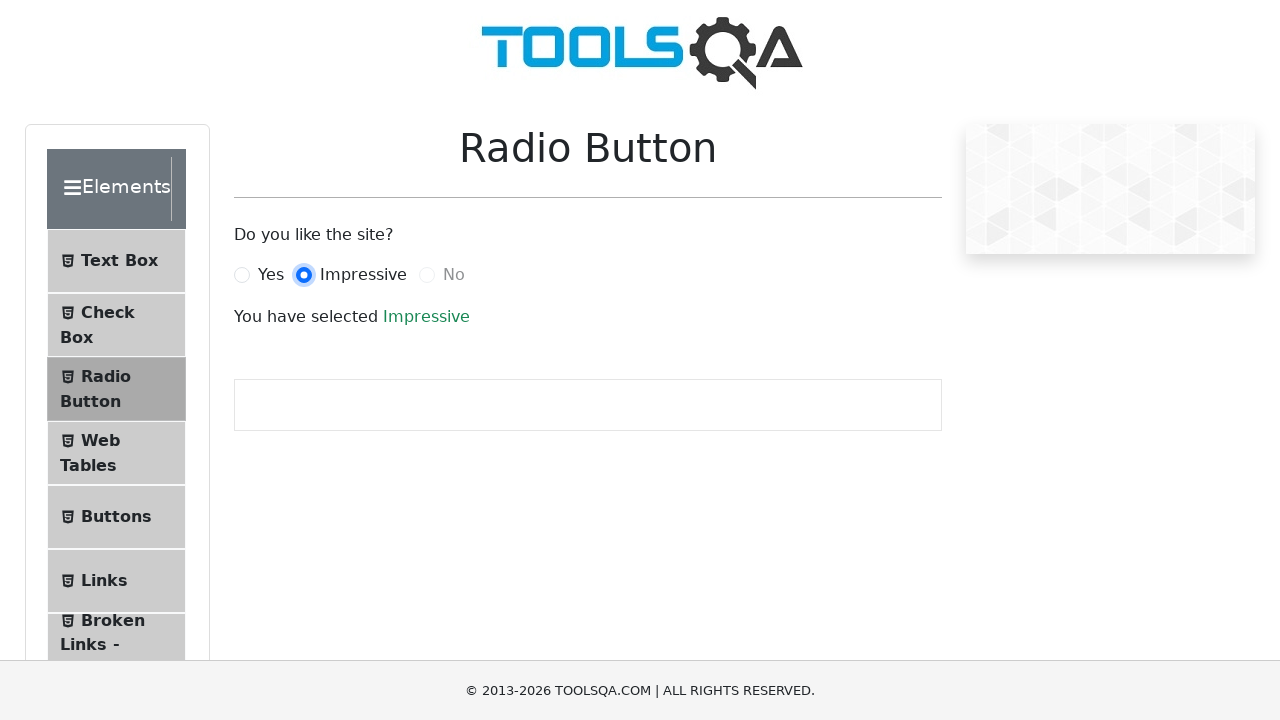

Attempted to click No radio button (disabled option) at (454, 275) on [for='noRadio']
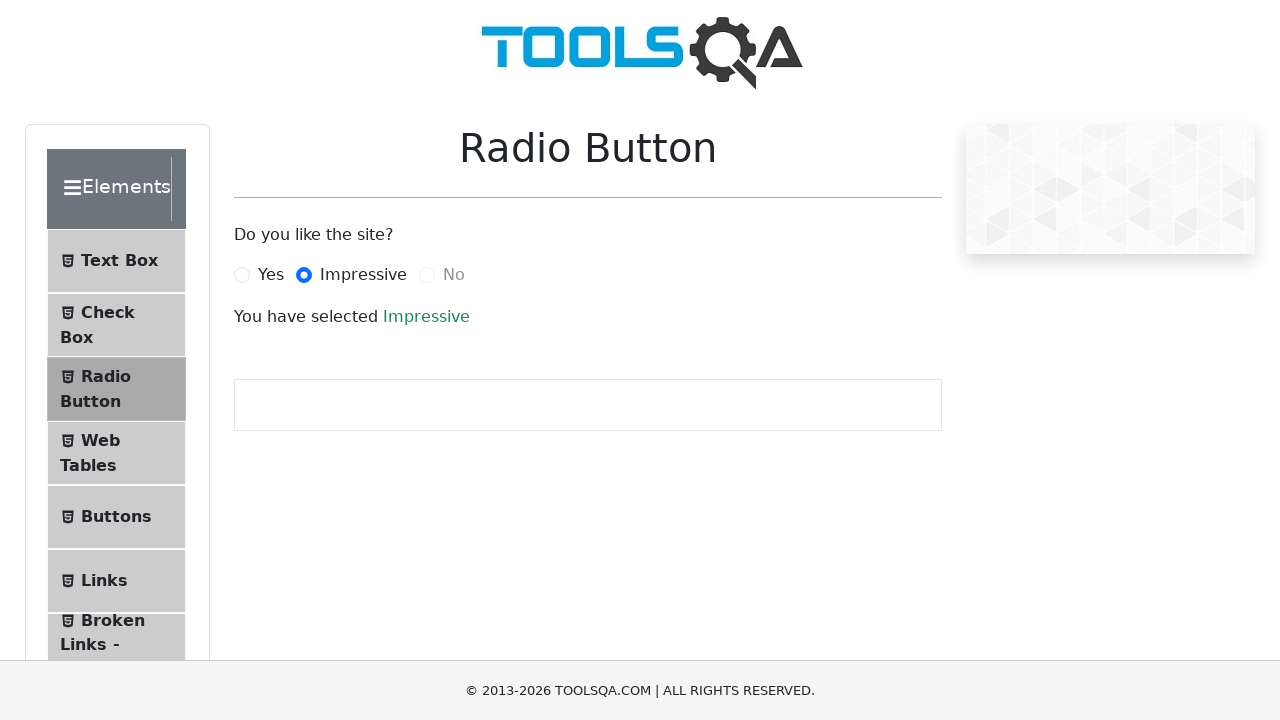

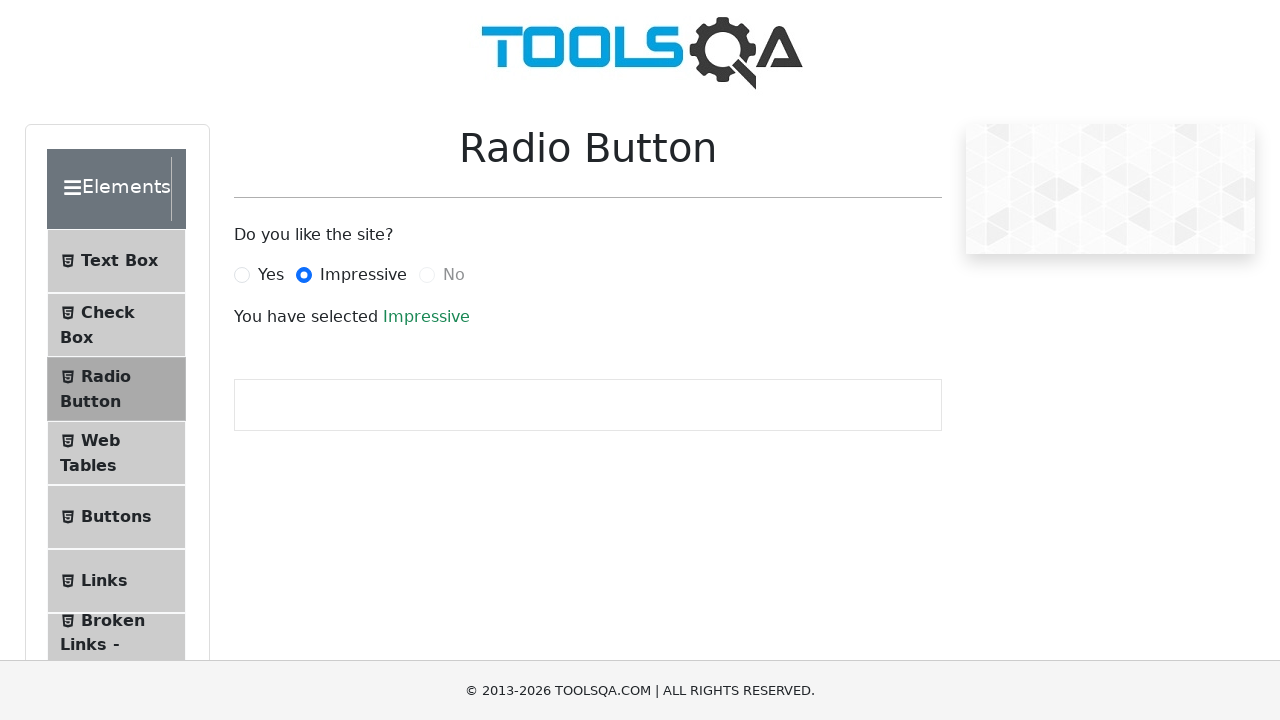